Tests multi-tab/window handling by clicking links that open new tabs, switching between tabs, and verifying content on each new tab.

Starting URL: https://v1.training-support.net/selenium/tab-opener

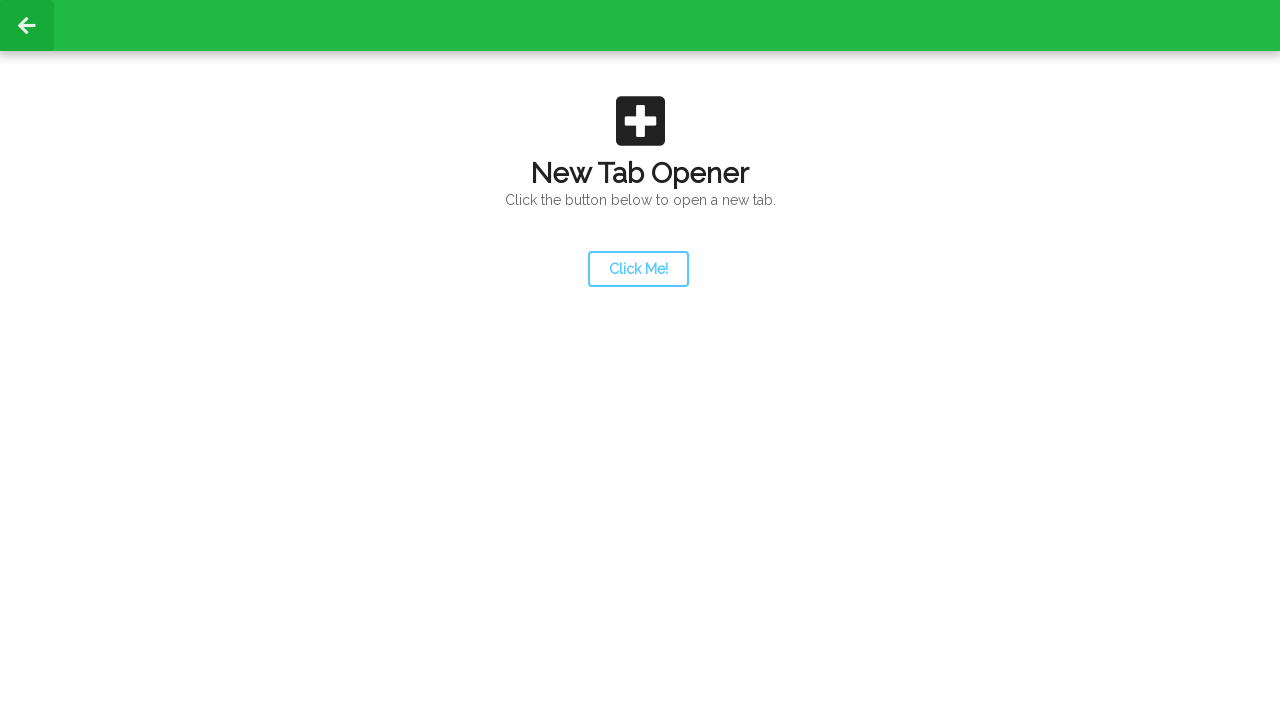

Clicked launcher link to open a new tab at (638, 269) on #launcher
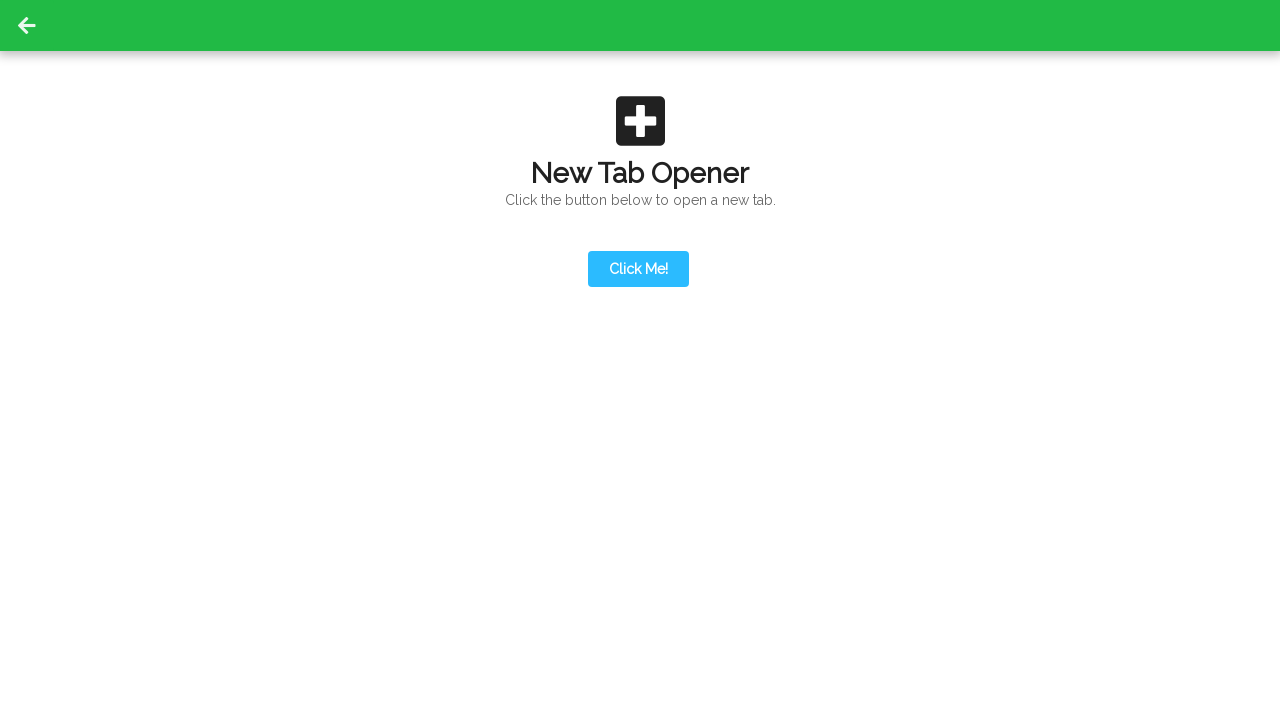

New tab opened and content loaded
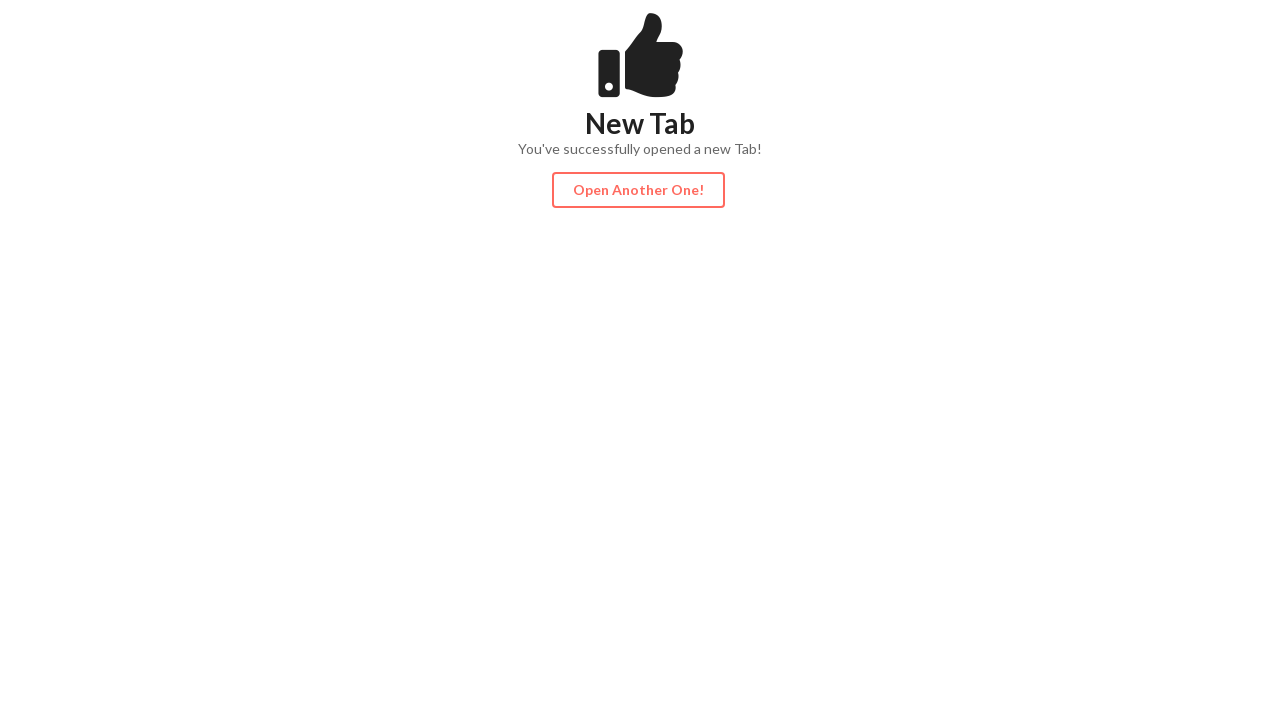

Verified content heading is visible on new tab
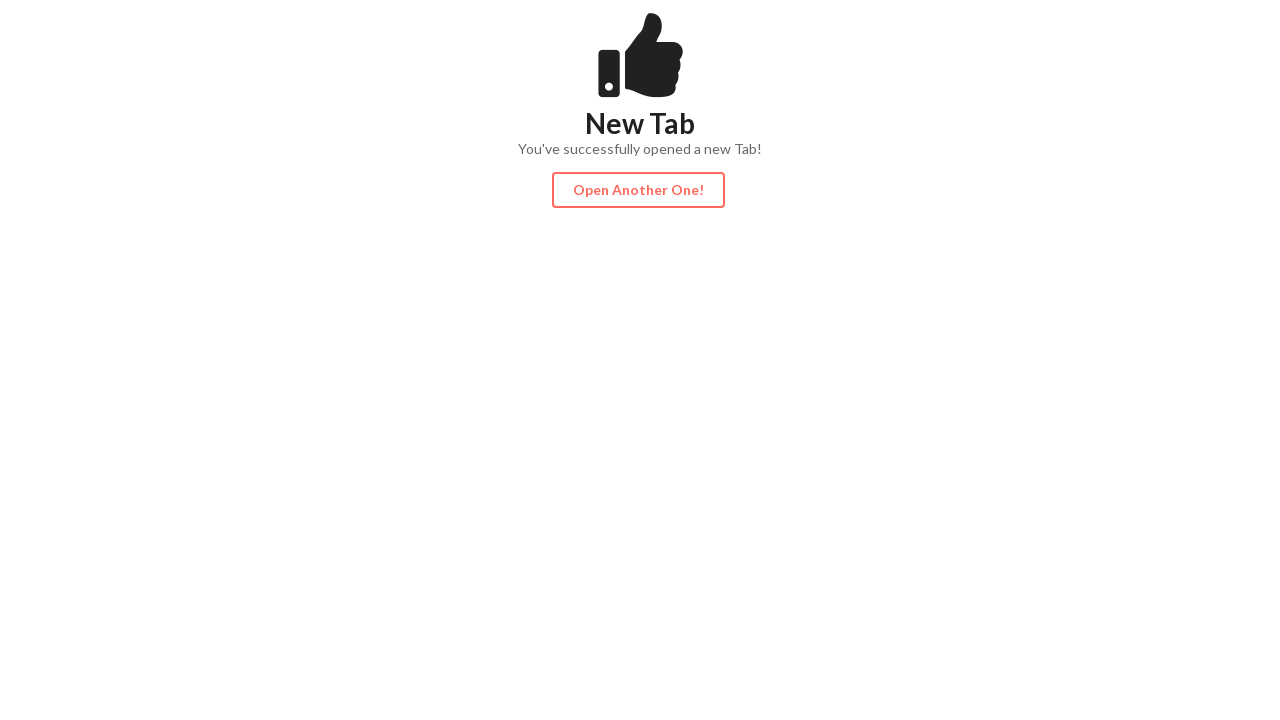

Clicked action button on second tab to open third tab at (638, 190) on #actionButton
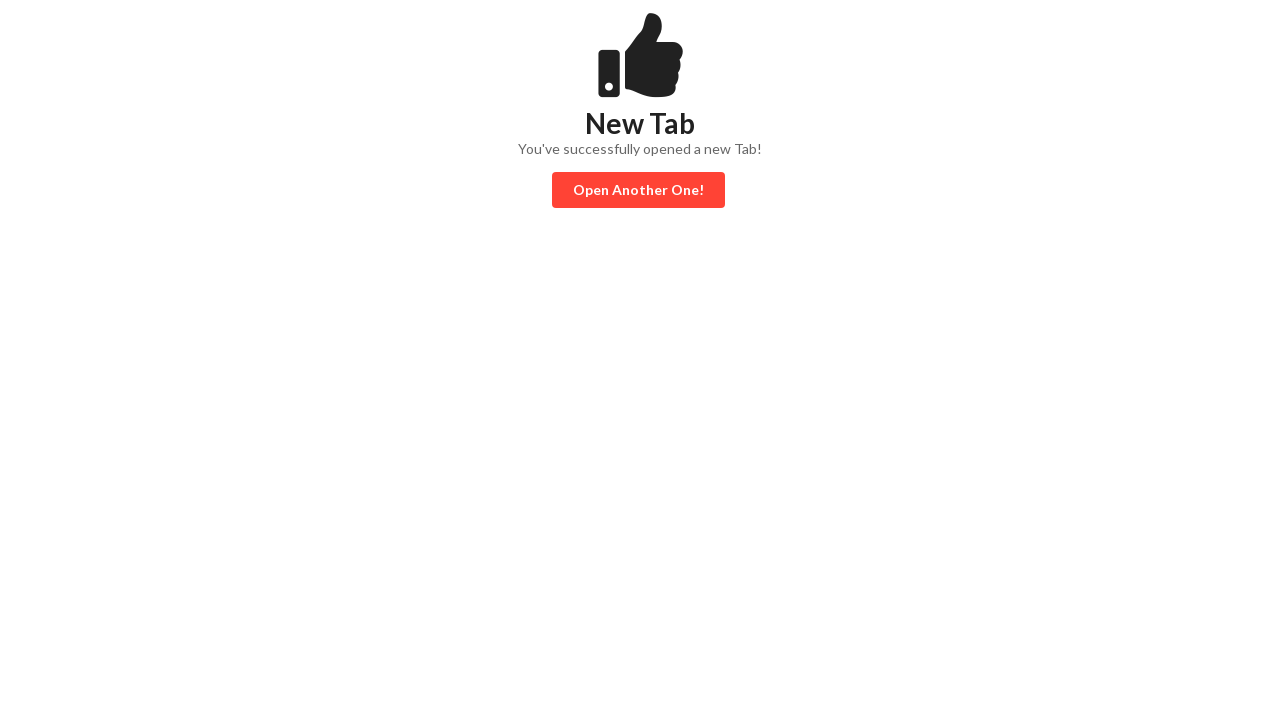

Third tab opened and content loaded
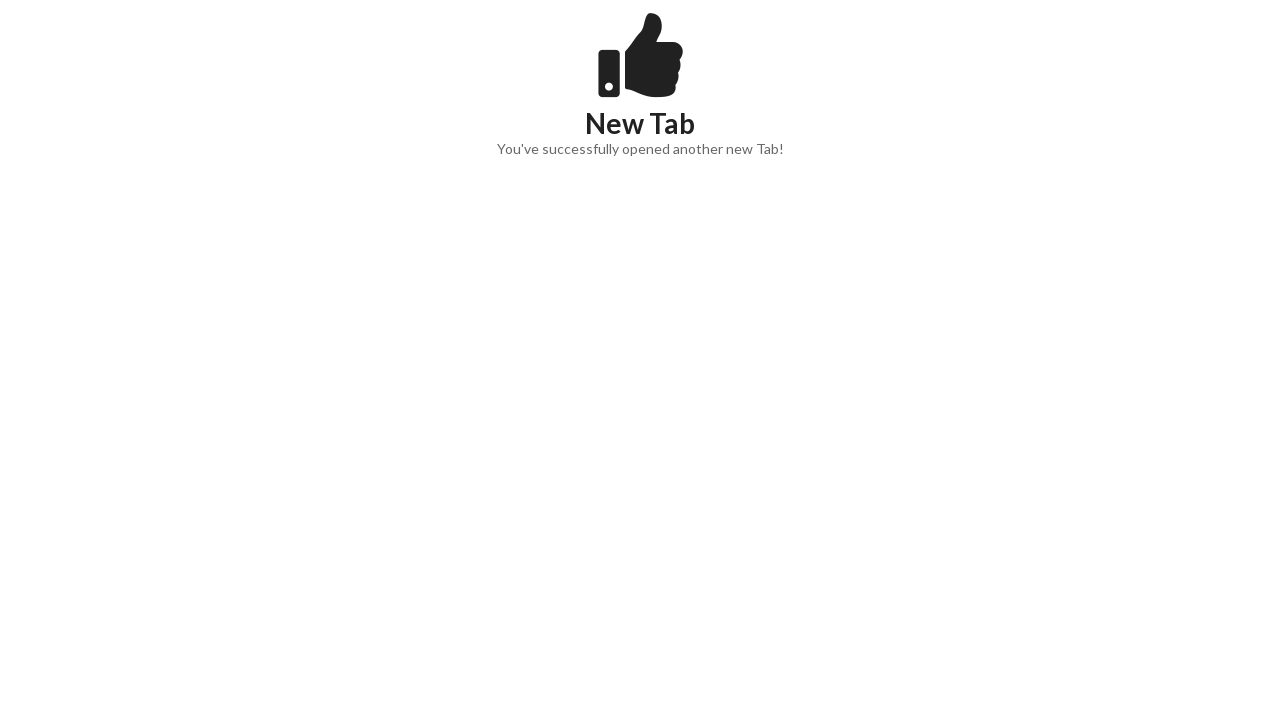

Verified content heading is visible on third tab
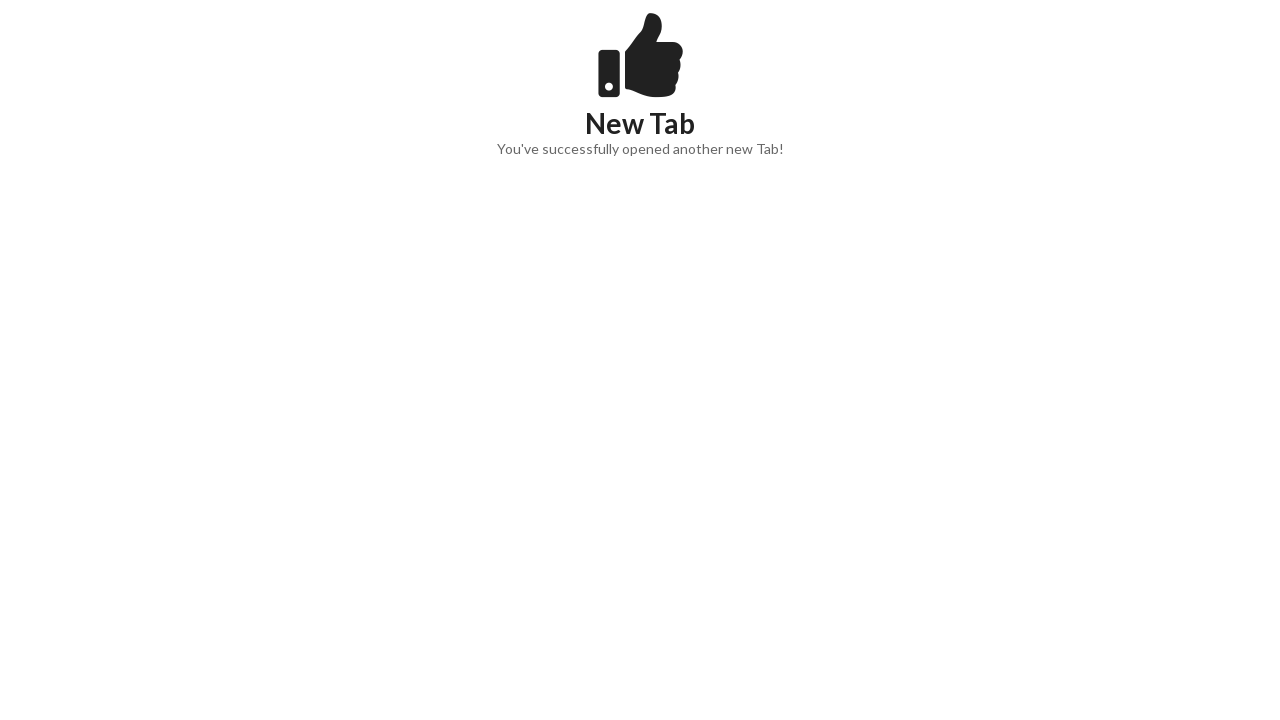

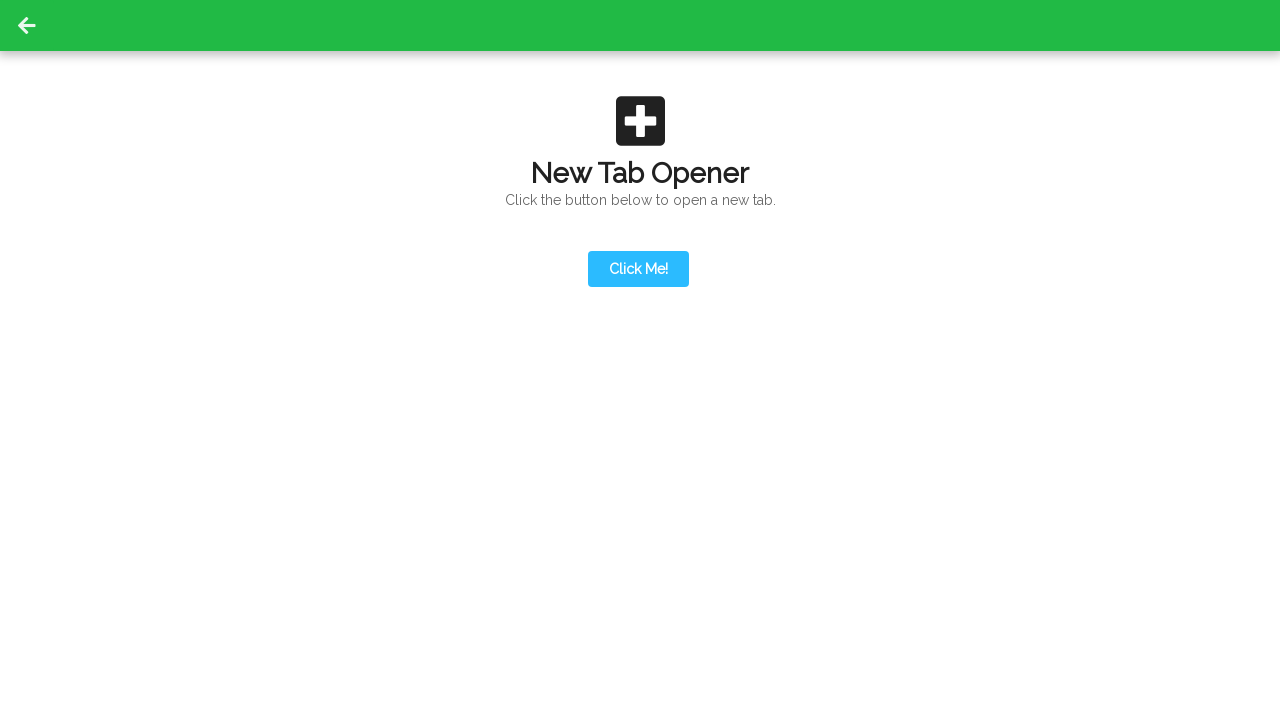